Tests the prompt alert functionality on DemoQA by clicking a button that triggers a prompt alert, entering text into the prompt, accepting it, and verifying the result message is displayed correctly.

Starting URL: https://demoqa.com/alerts

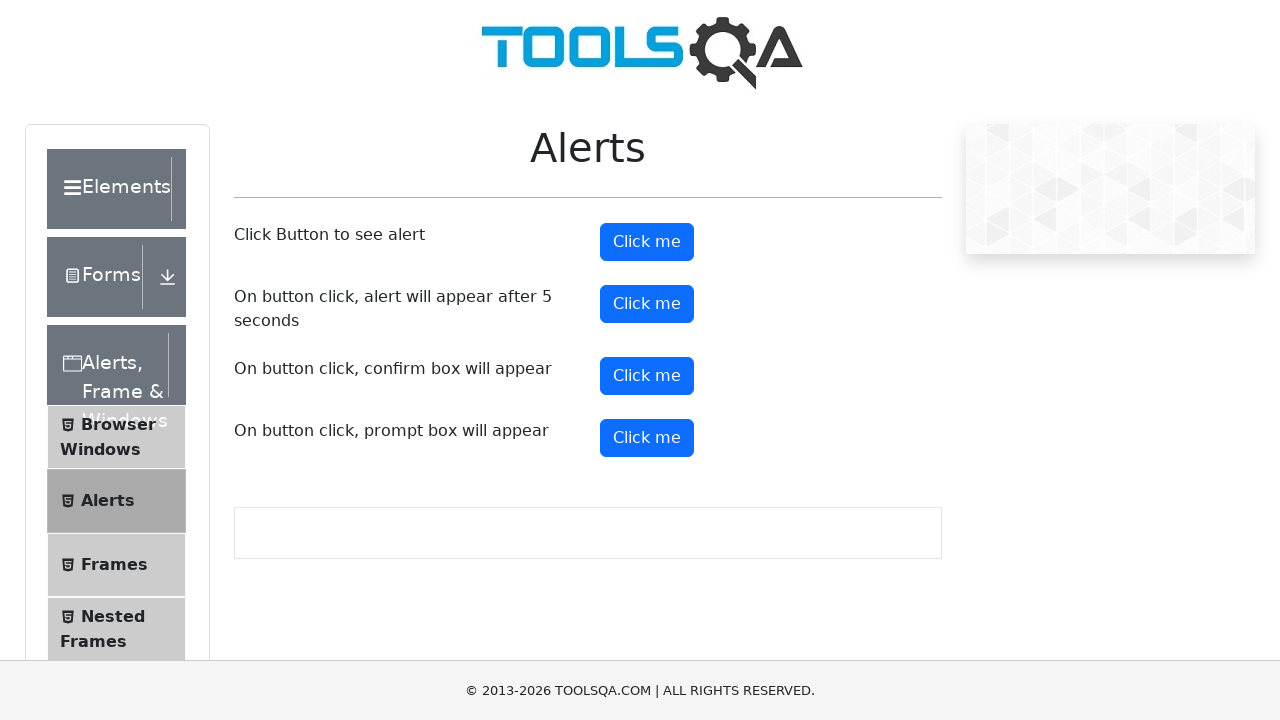

Clicked prompt button to trigger alert at (647, 438) on #promtButton
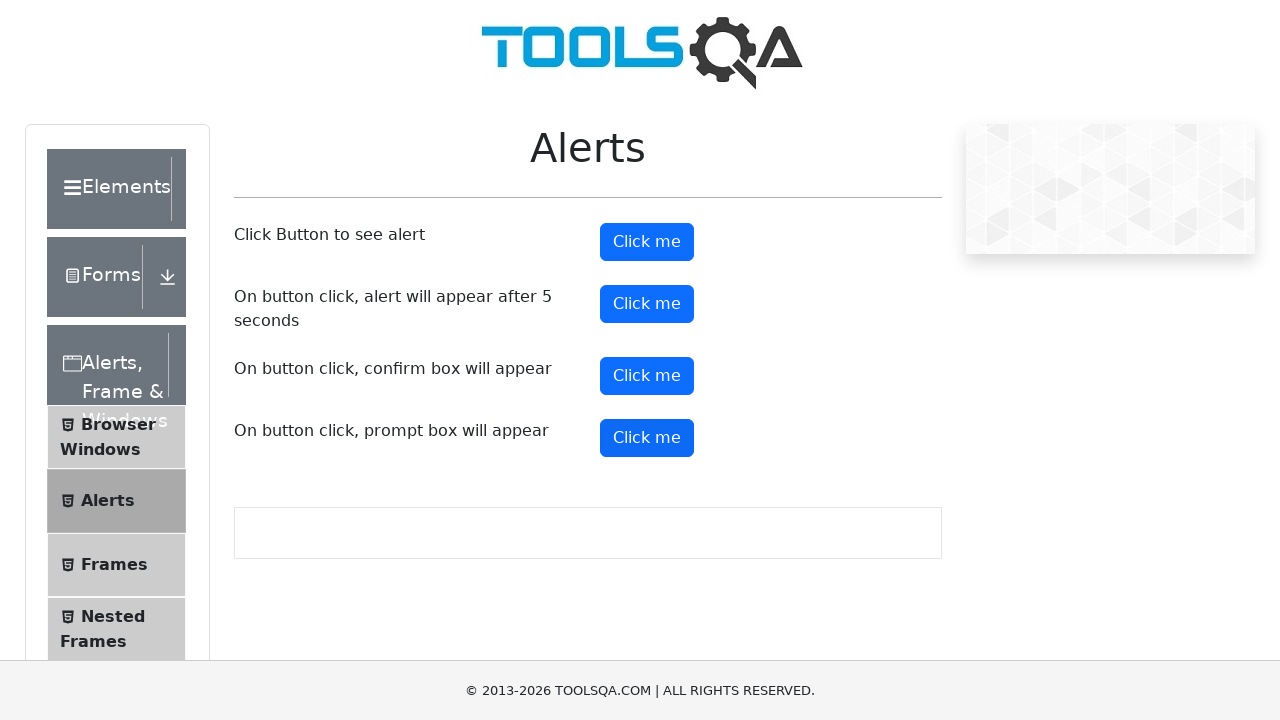

Set up dialog handler to accept with 'Testing' text
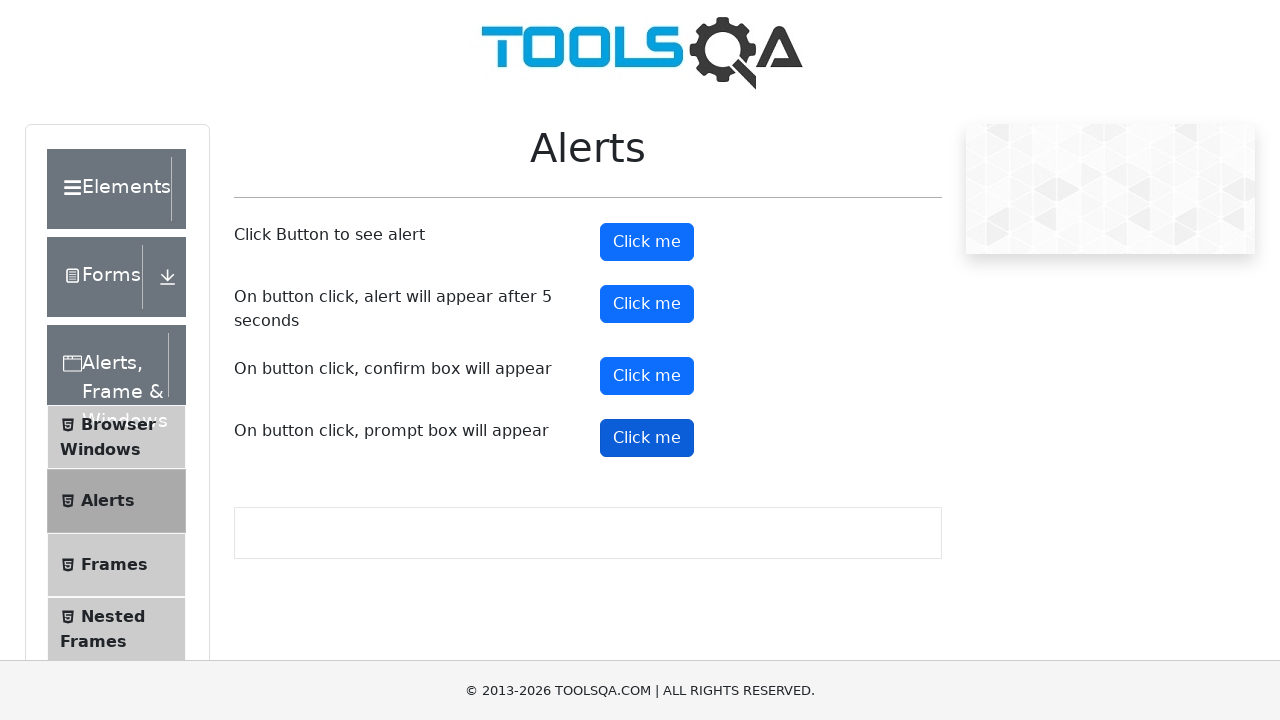

Re-clicked prompt button to trigger dialog with handler active at (647, 438) on #promtButton
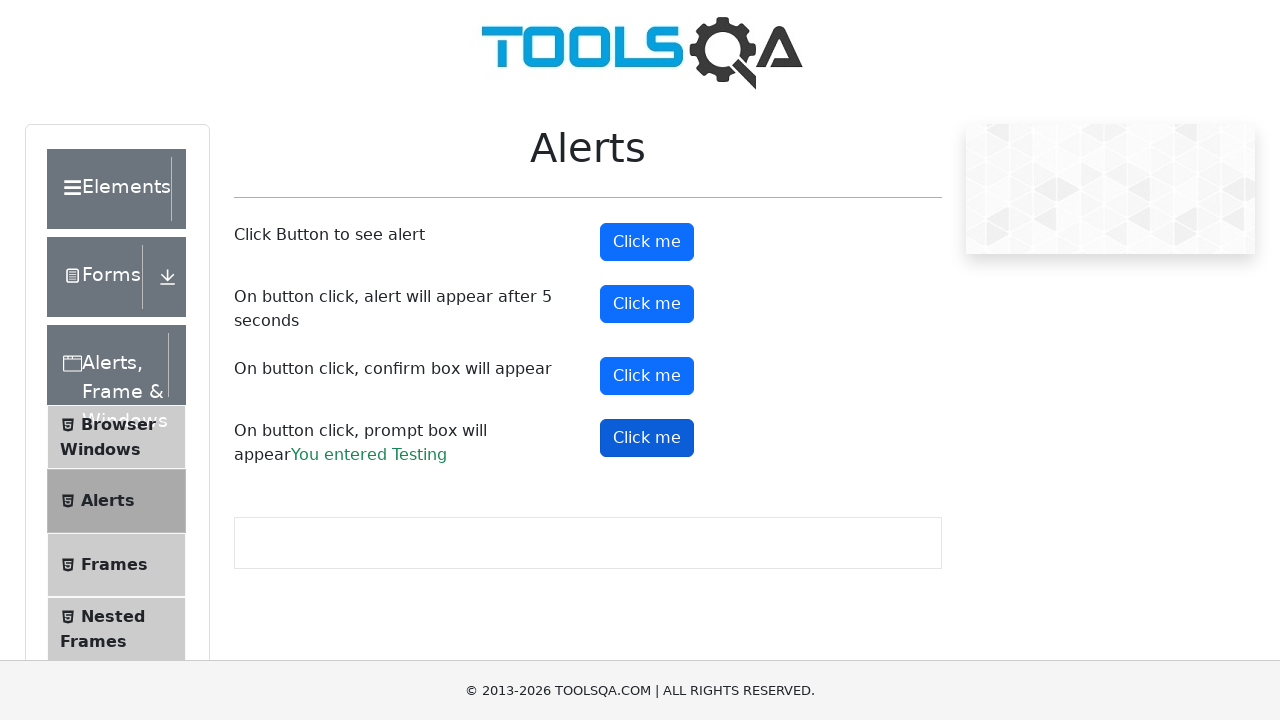

Result message element loaded after accepting prompt
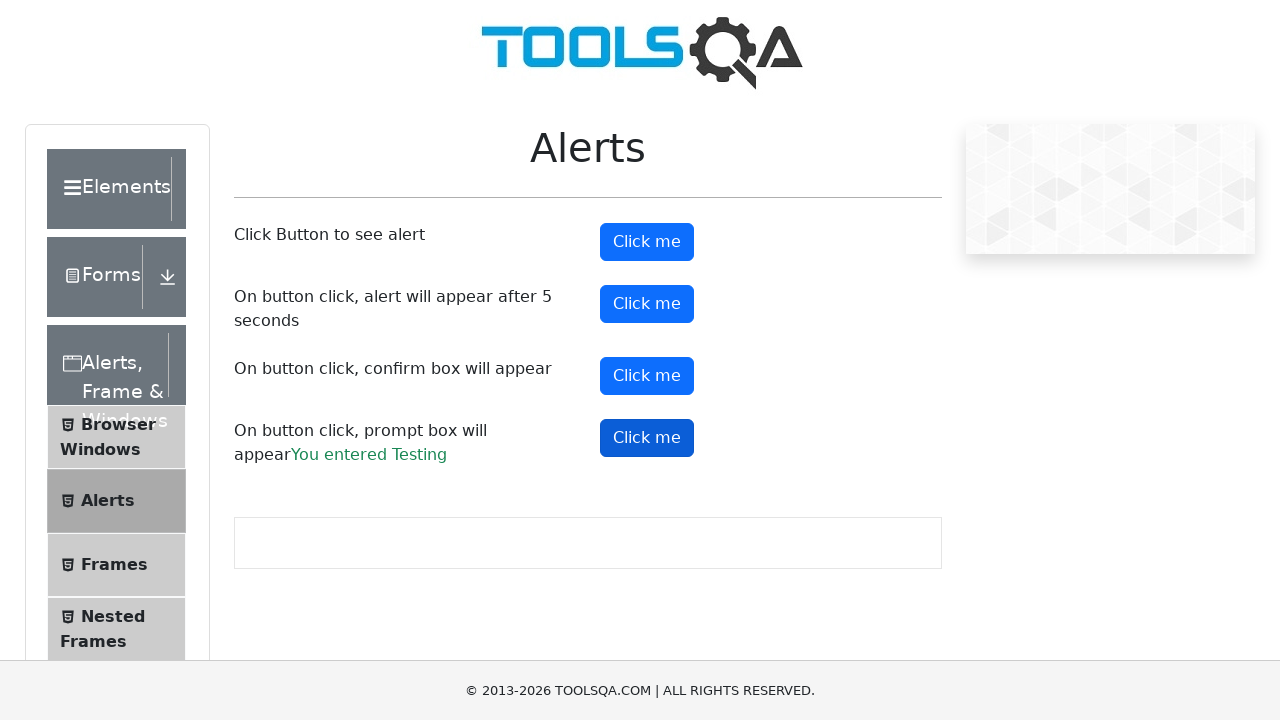

Retrieved result text: 'You entered Testing'
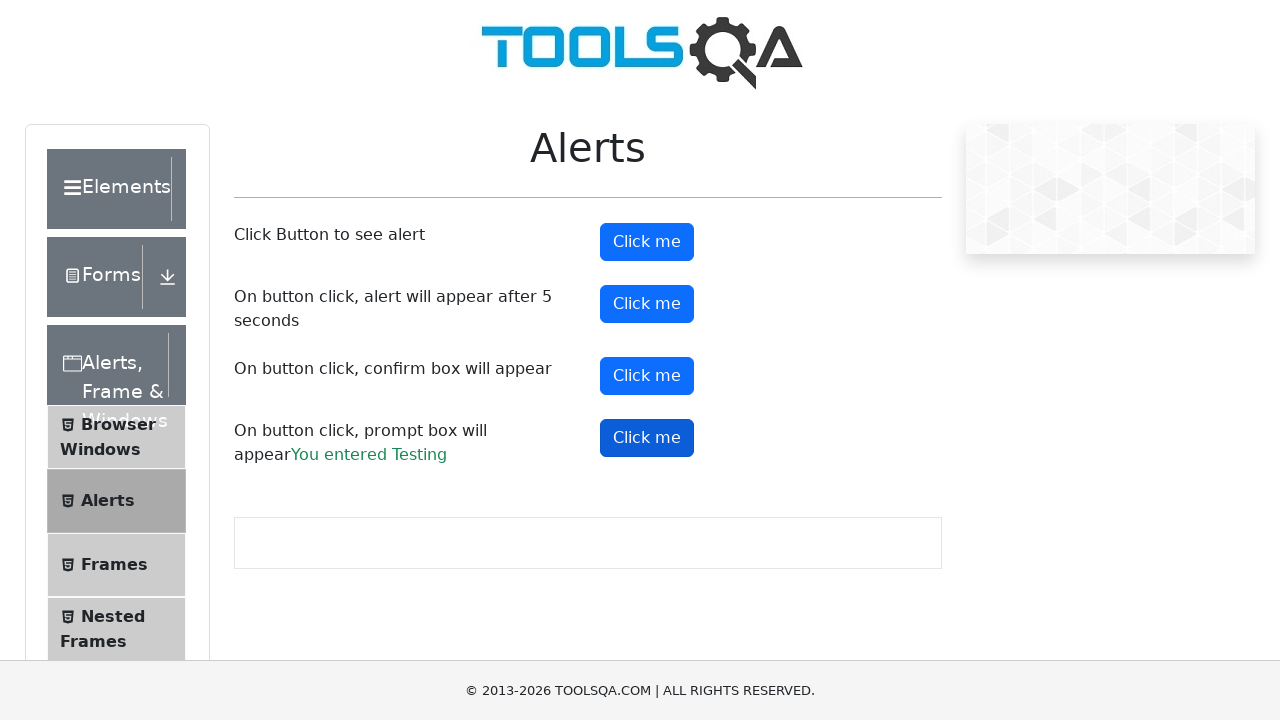

Verified result message displays 'You entered Testing' correctly
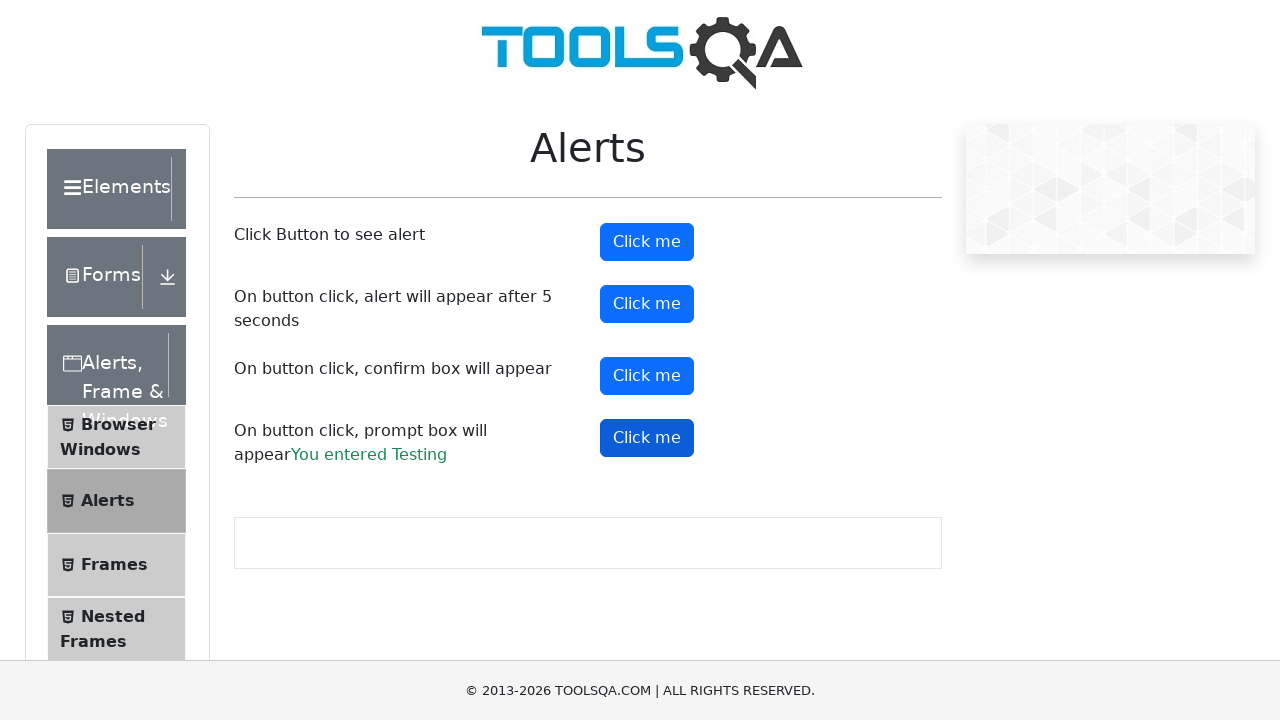

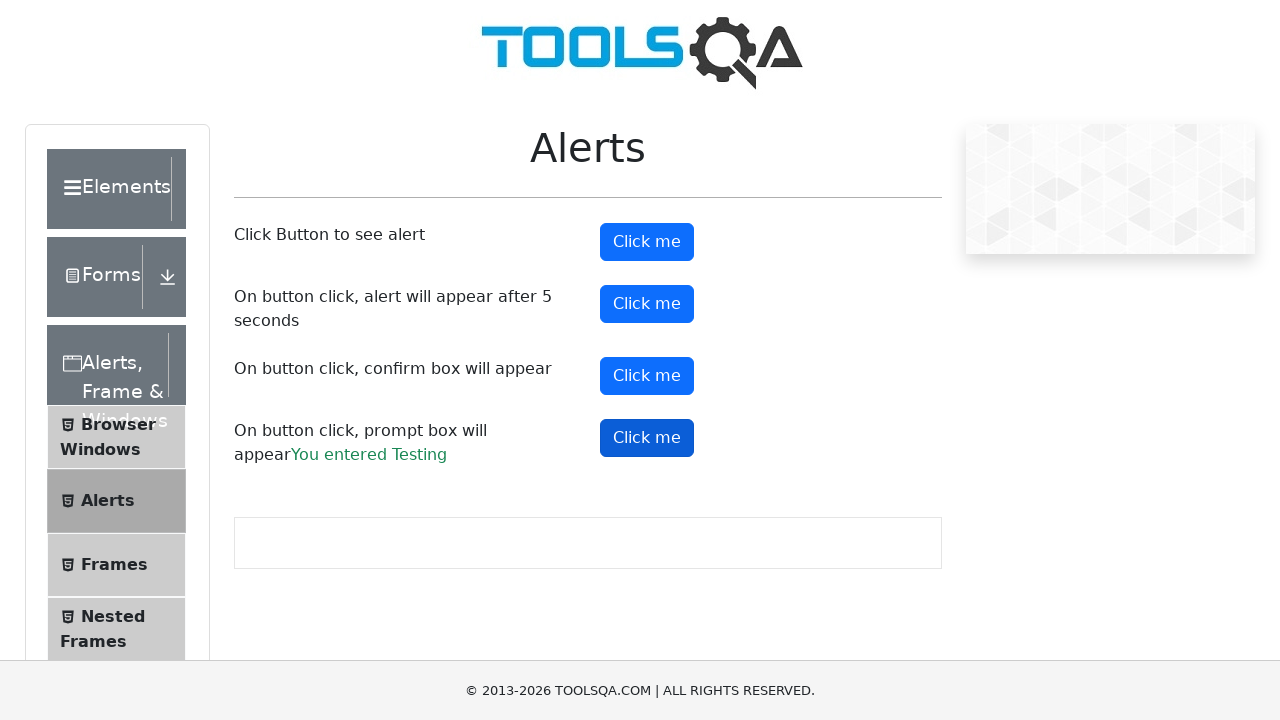